Tests right-click context menu functionality by performing right-click on an element, selecting different menu options (Paste and Copy), and handling the resulting alert popups

Starting URL: http://swisnl.github.io/jQuery-contextMenu/demo.html

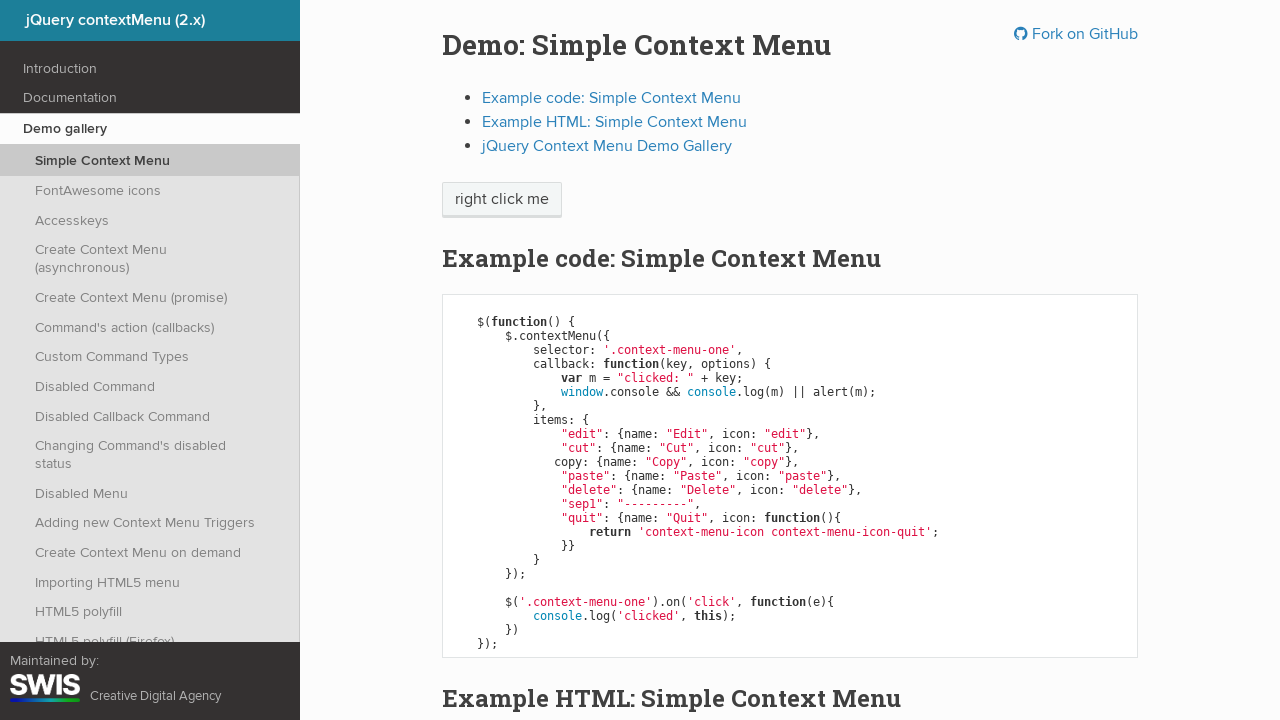

Located the 'right click me' element
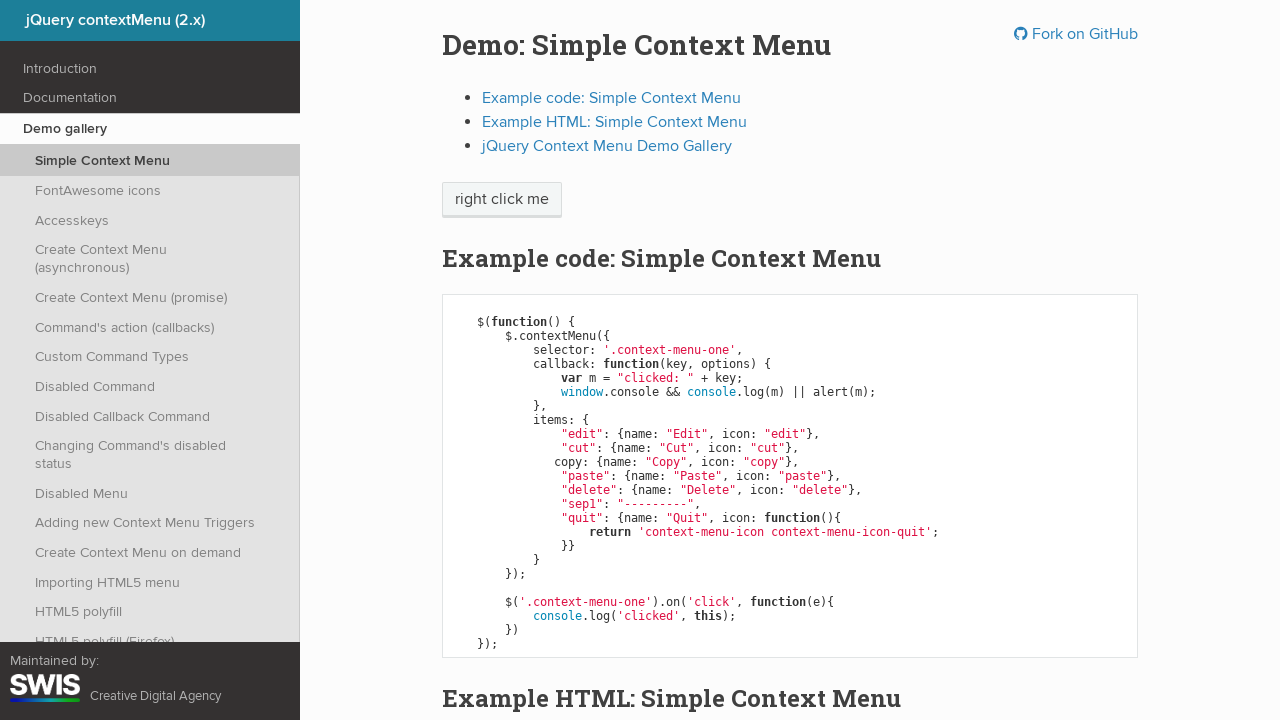

Right-clicked on the element to open context menu at (502, 200) on xpath=//span[text()='right click me']
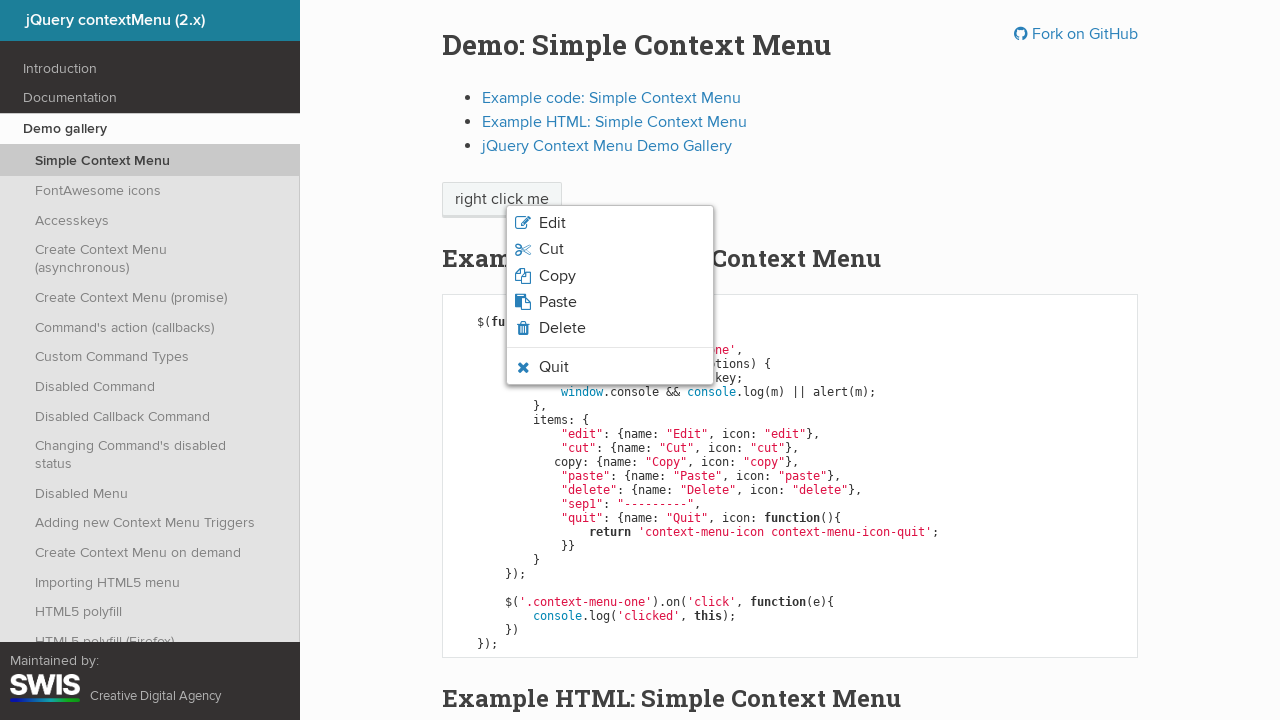

Clicked 'Paste' option from context menu at (558, 302) on xpath=//ul[@class='context-menu-list context-menu-root']/li/span >> internal:has
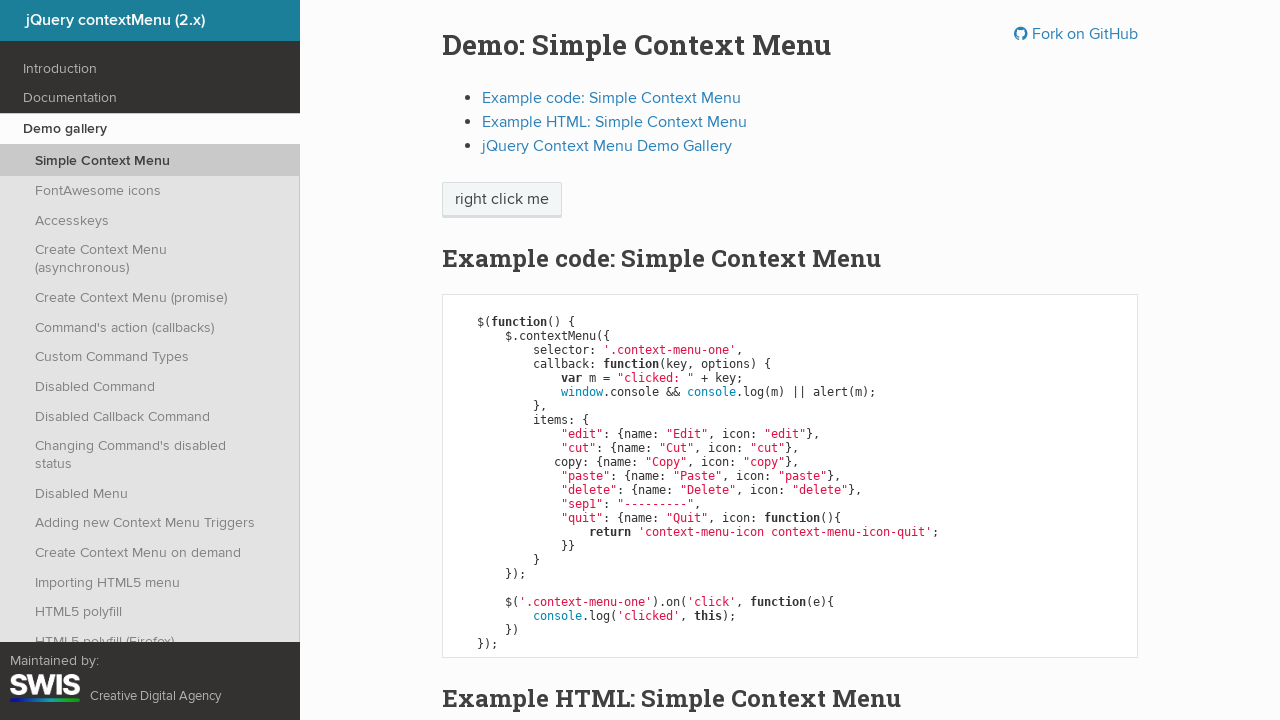

Set up dialog handler to accept alert popups
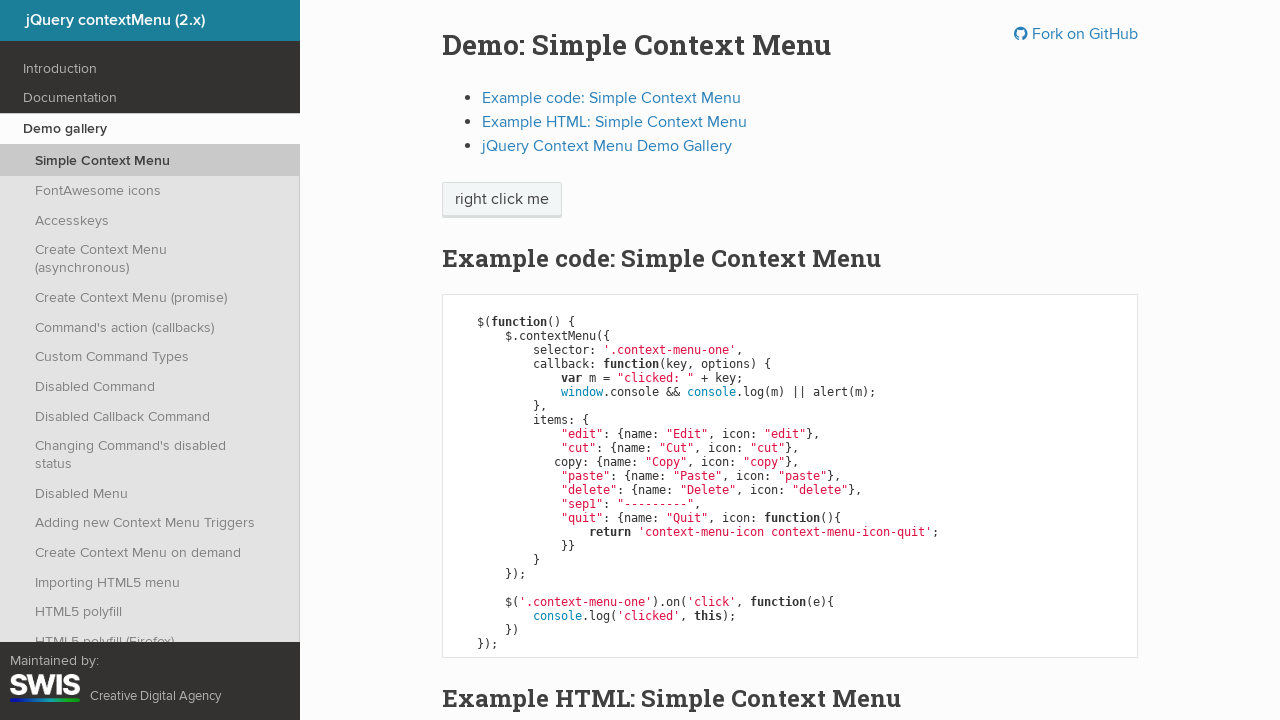

Right-clicked on the element again to open context menu at (502, 200) on xpath=//span[text()='right click me']
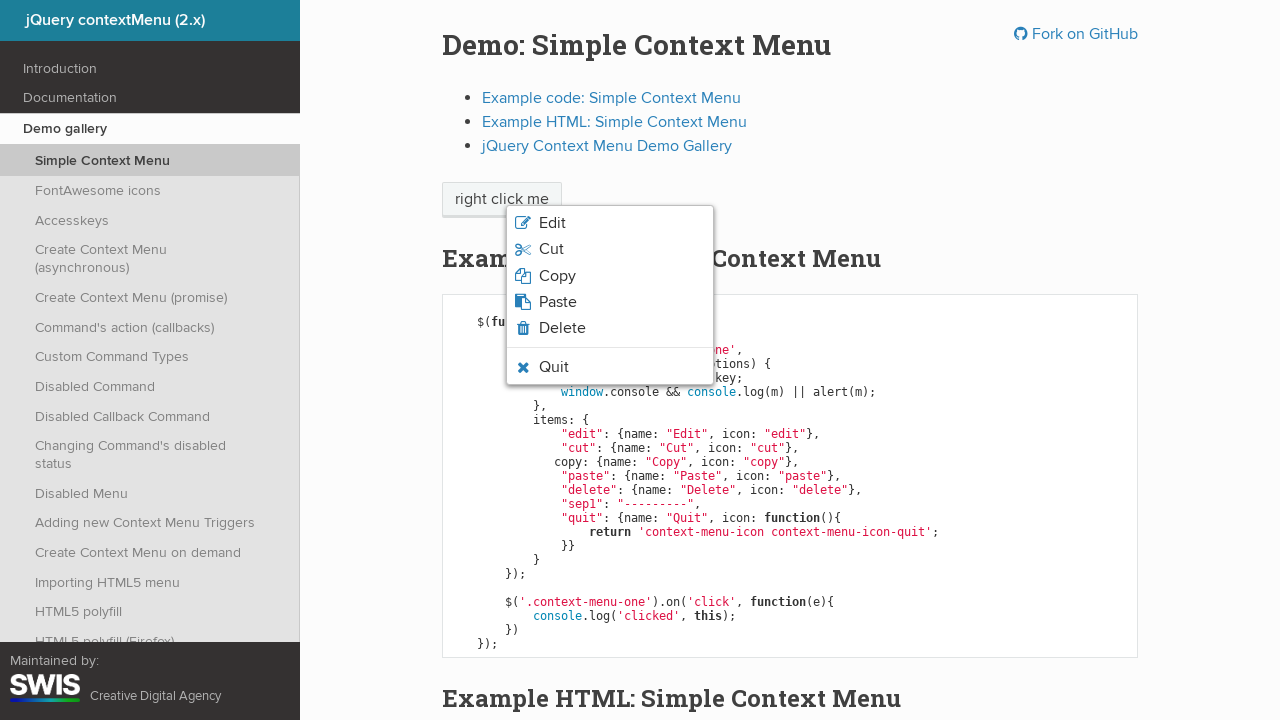

Clicked 'Copy' option from context menu at (557, 276) on xpath=//ul[@class='context-menu-list context-menu-root']/li/span >> internal:has
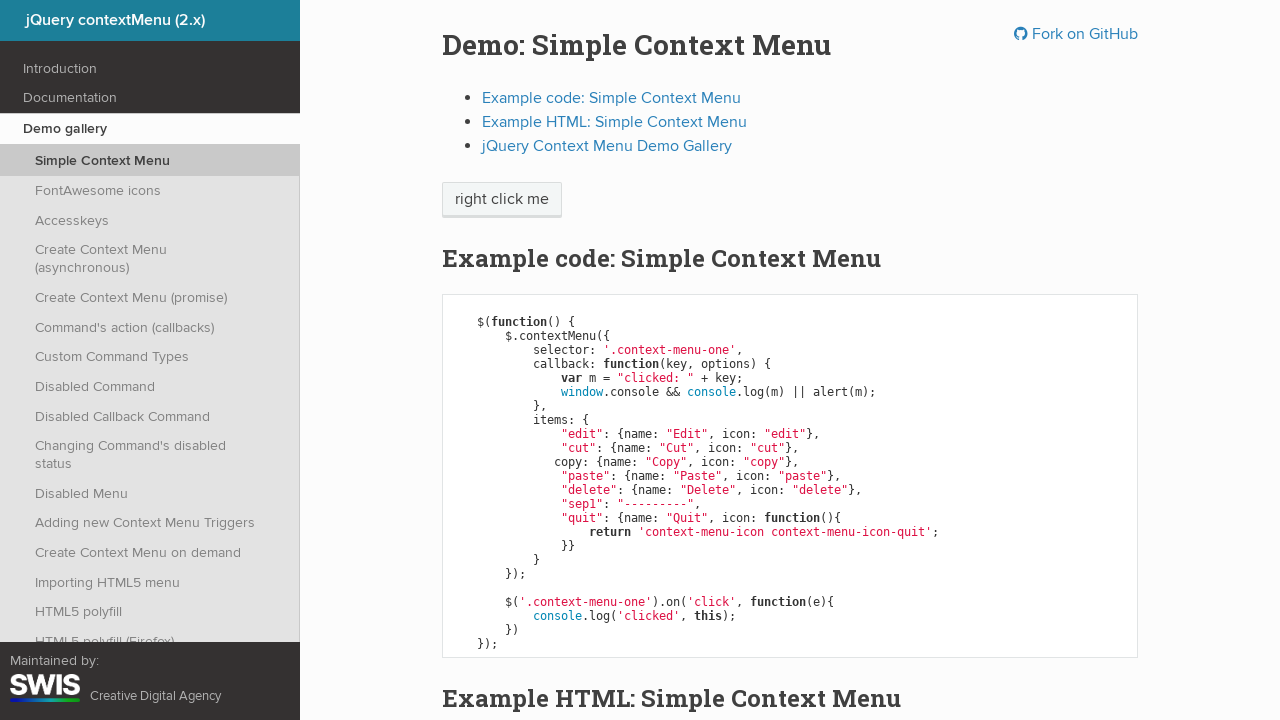

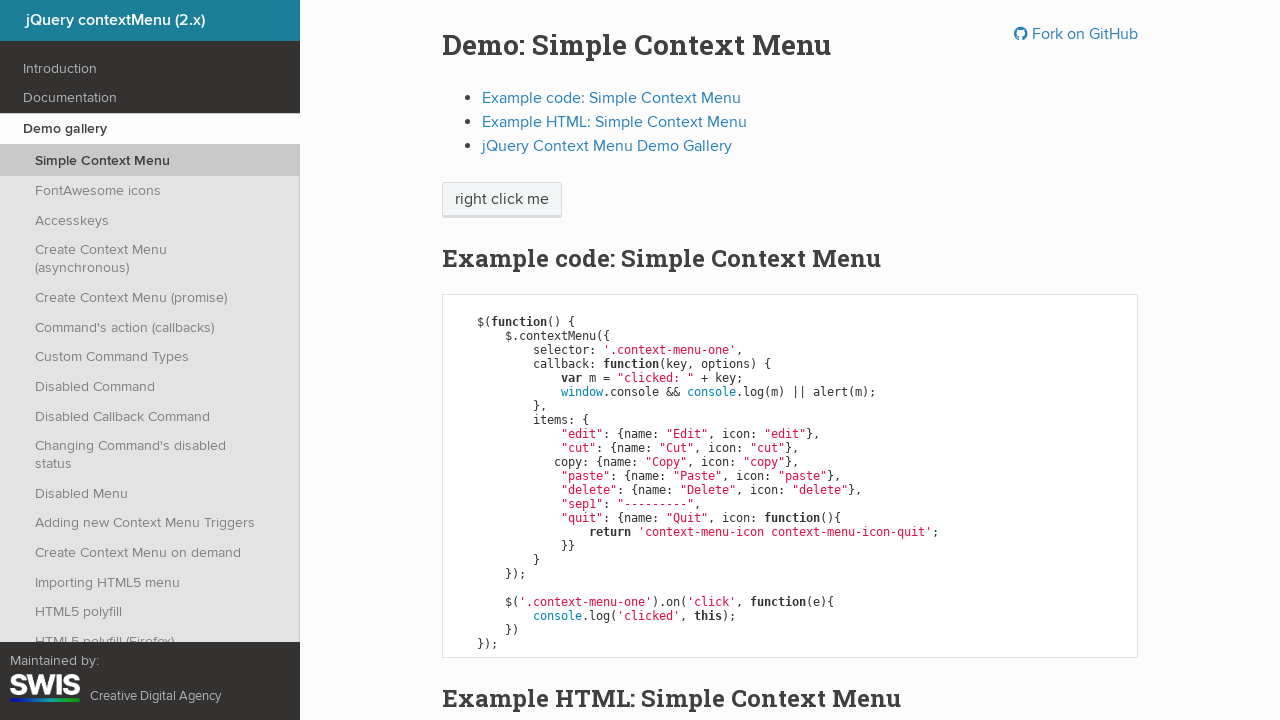